Navigates to a login practice page and verifies the page loads successfully

Starting URL: https://rahulshettyacademy.com/loginpagePractise/#

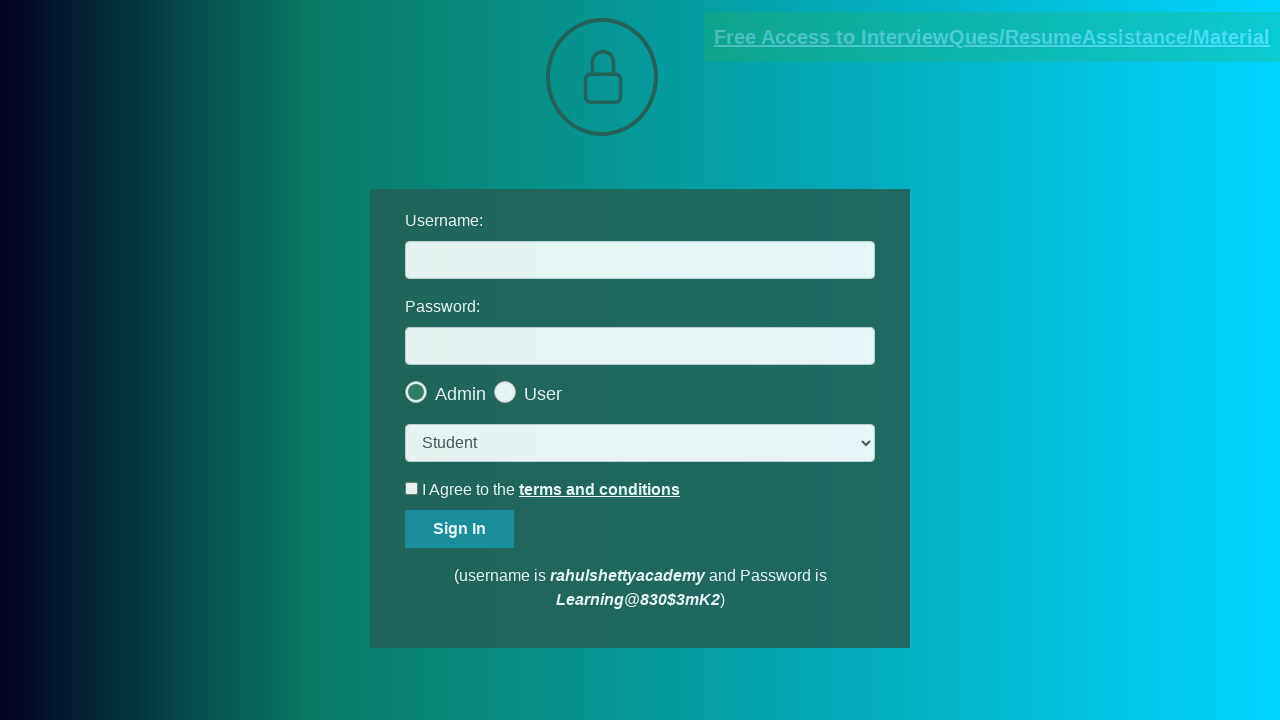

Waited for page DOM content to load
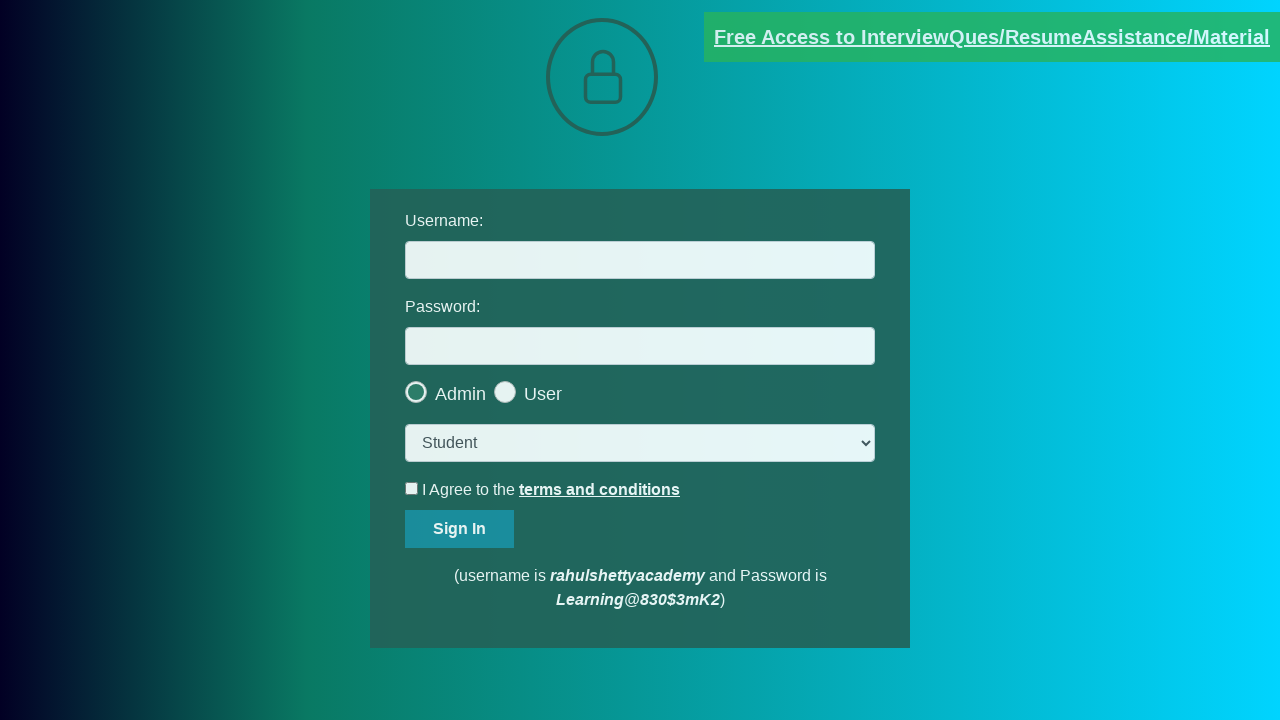

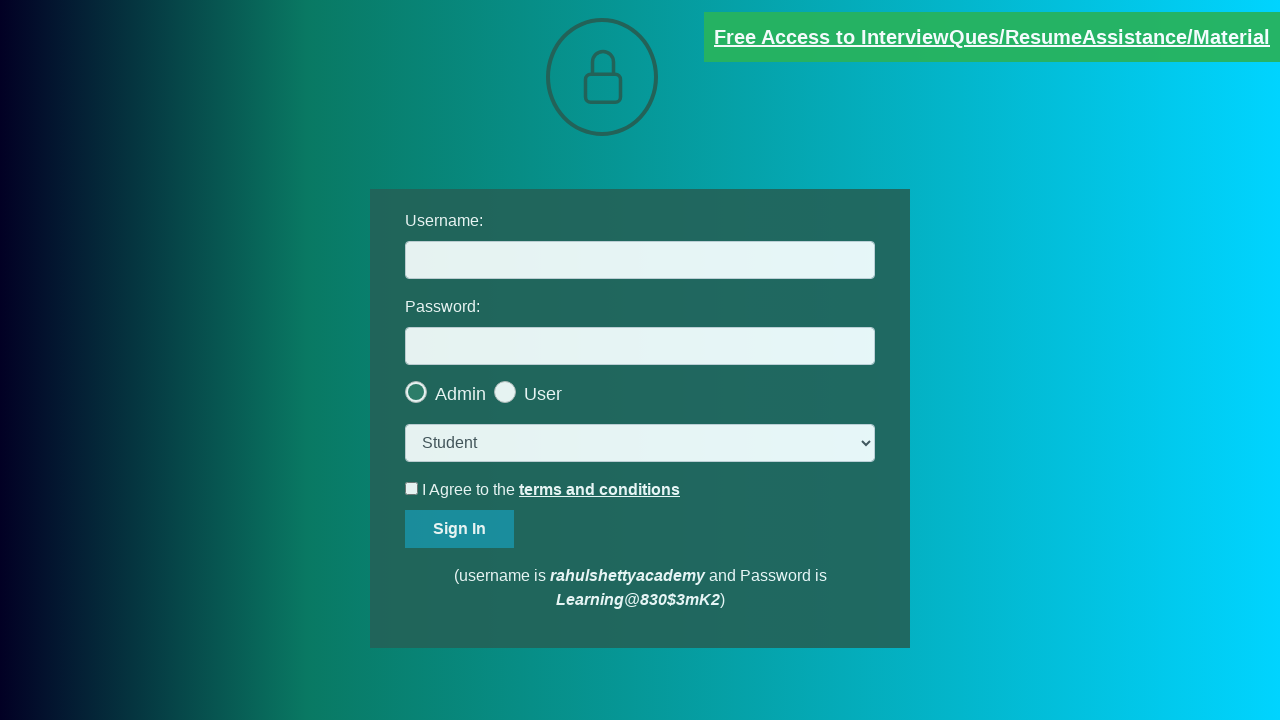